Tests file upload functionality by selecting a file via the file input element on a file upload demo page

Starting URL: https://the-internet.herokuapp.com/upload

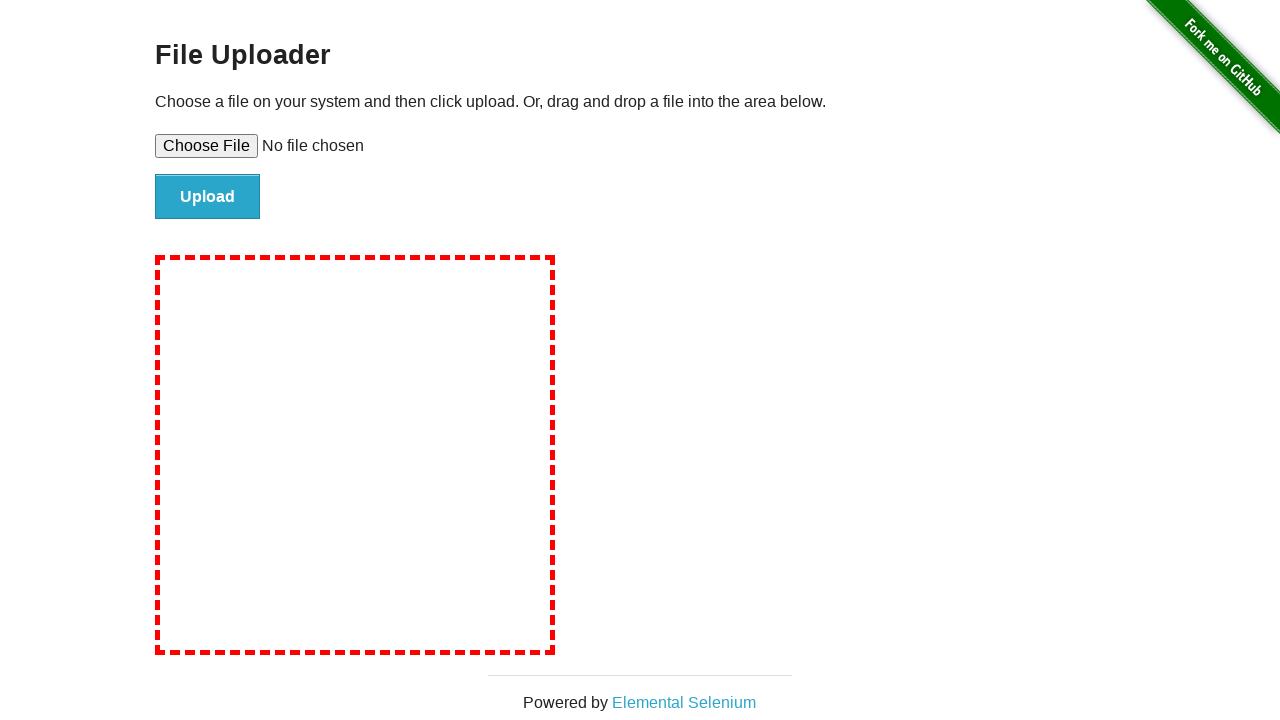

Created temporary test file for upload
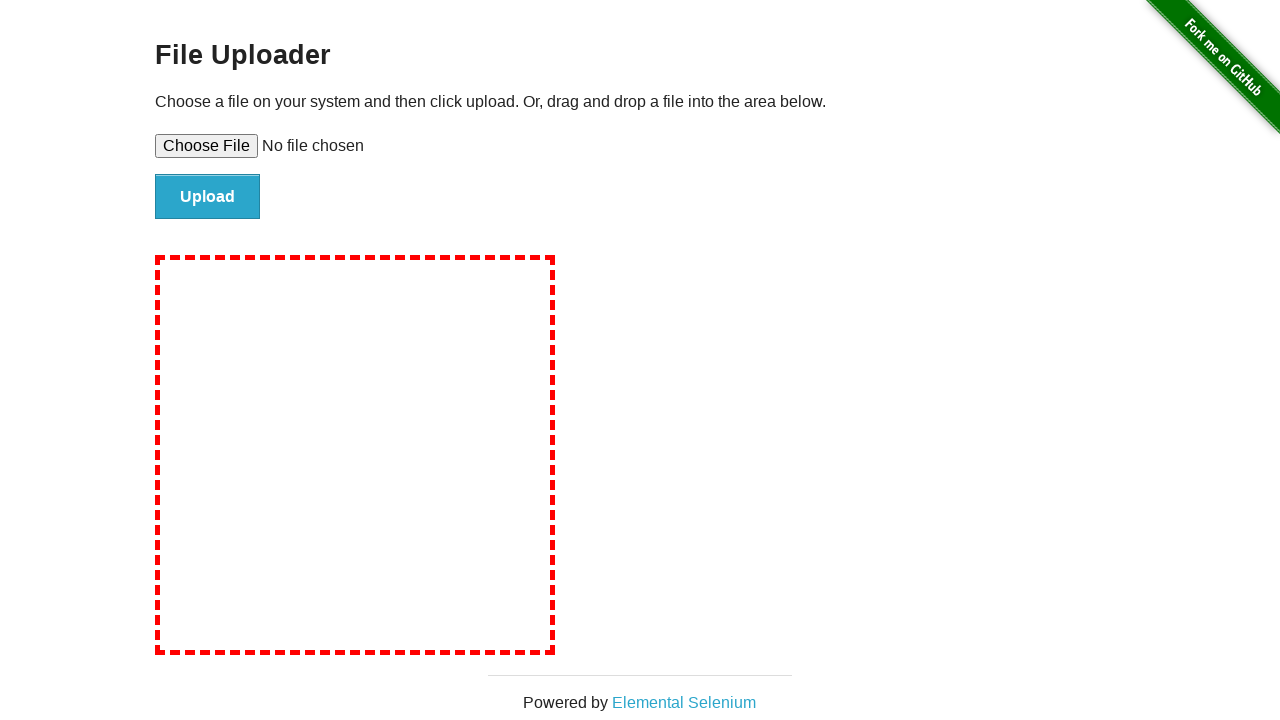

Selected file for upload via file input element
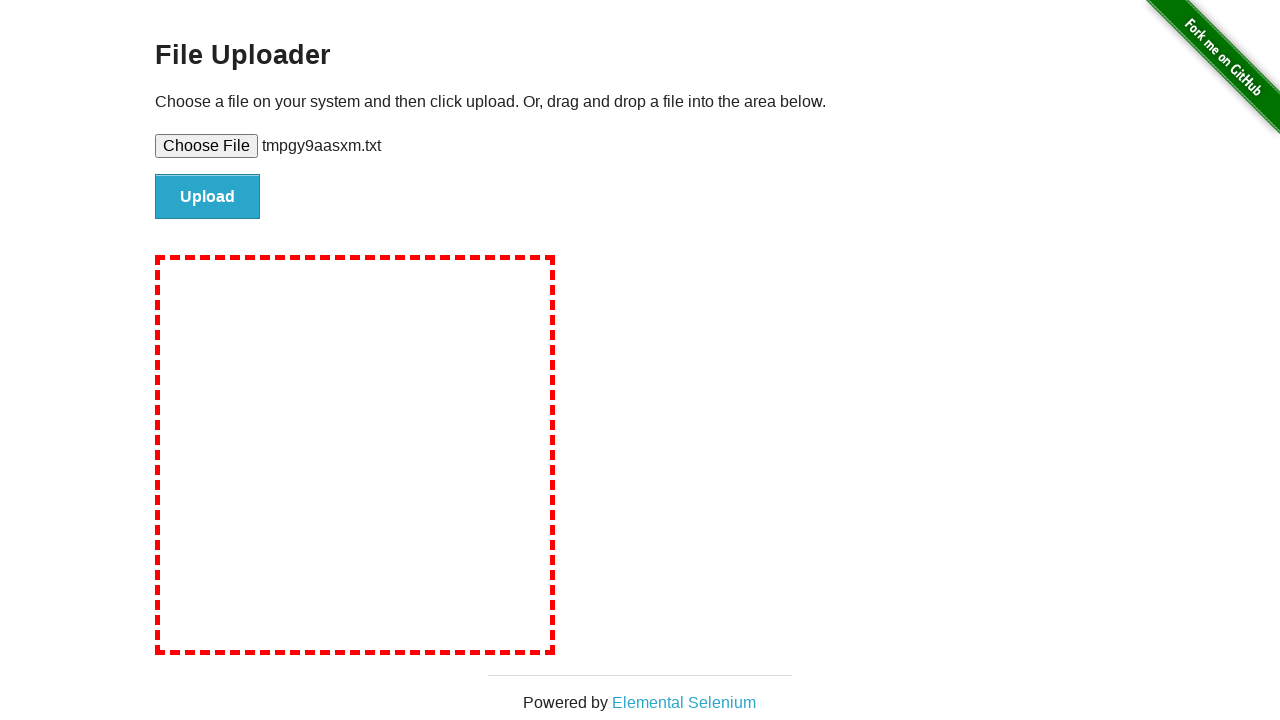

Clicked upload button to submit the file at (208, 197) on input#file-submit
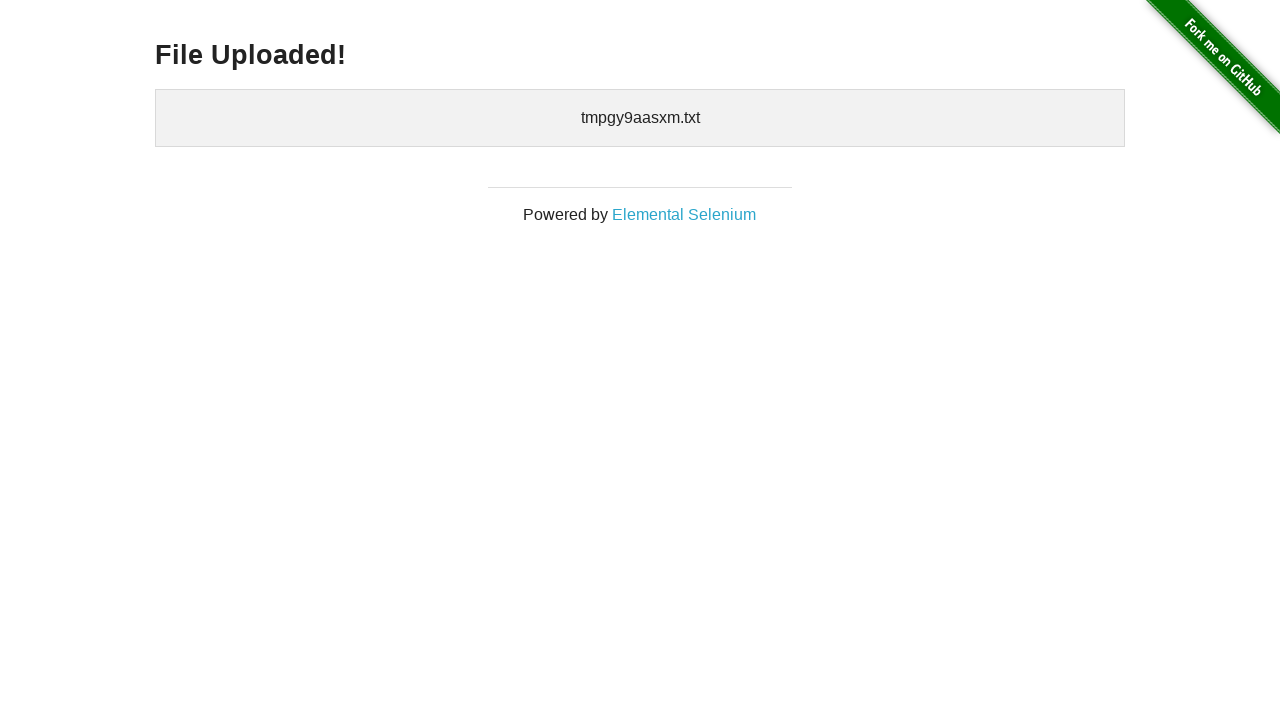

Upload completed and confirmation message appeared
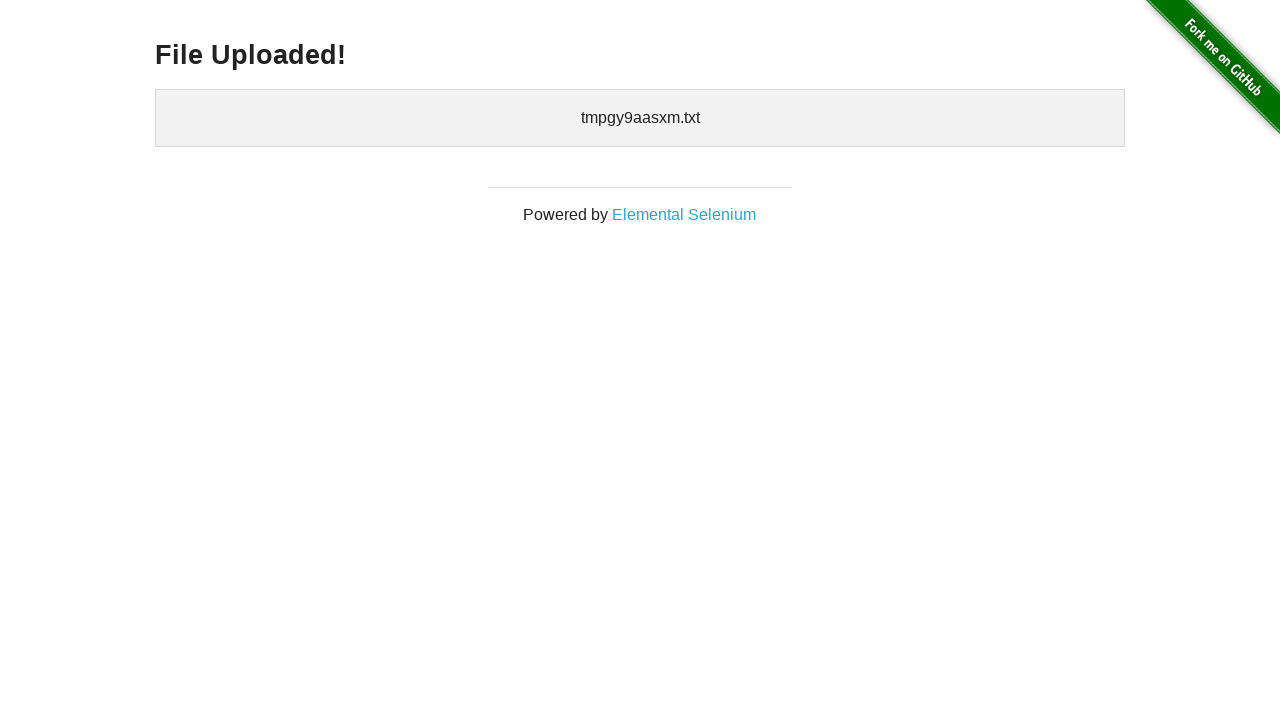

Cleaned up temporary test file
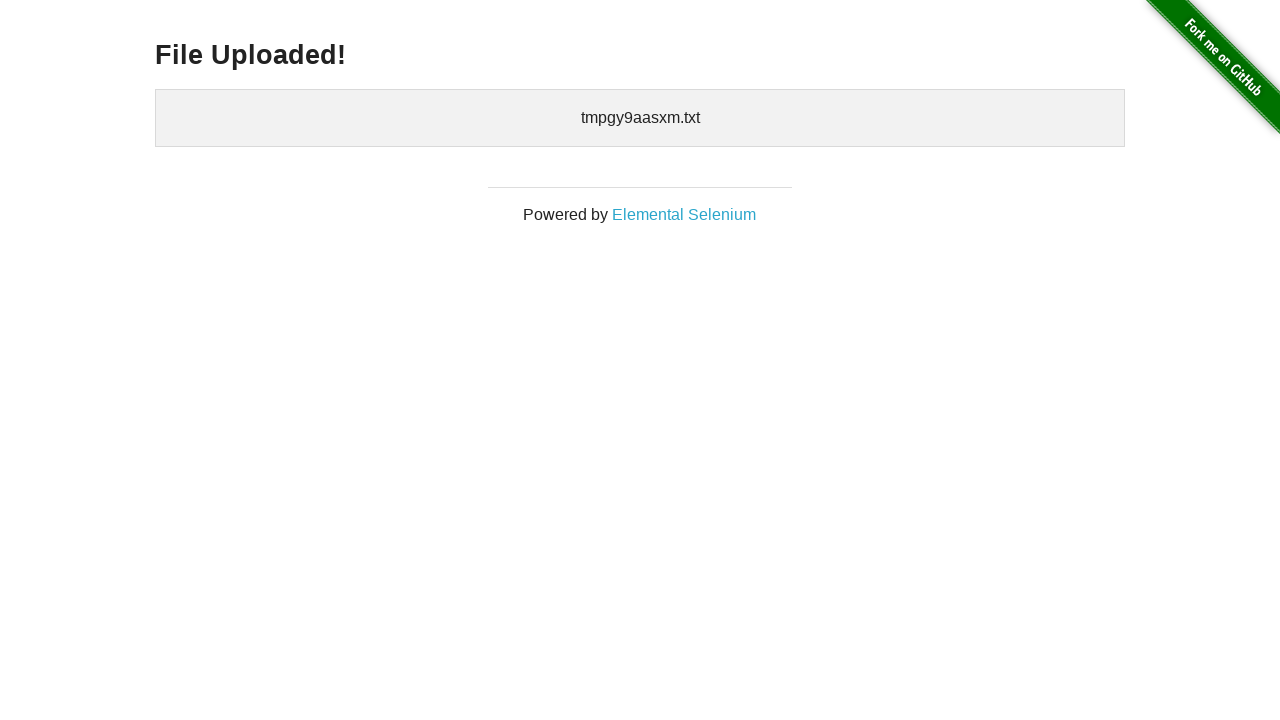

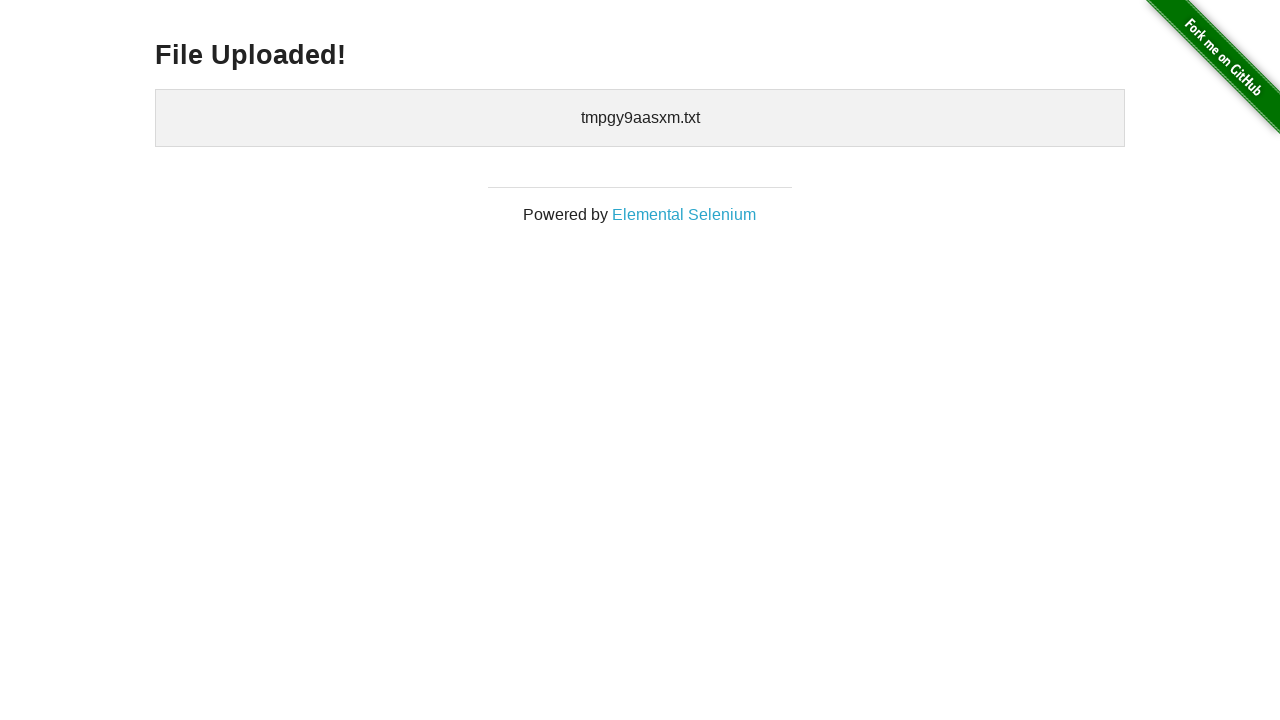